Tests dynamic element interaction by clicking a button to enable an input field, then entering text into it

Starting URL: https://seleniumpractise.blogspot.com/2016/

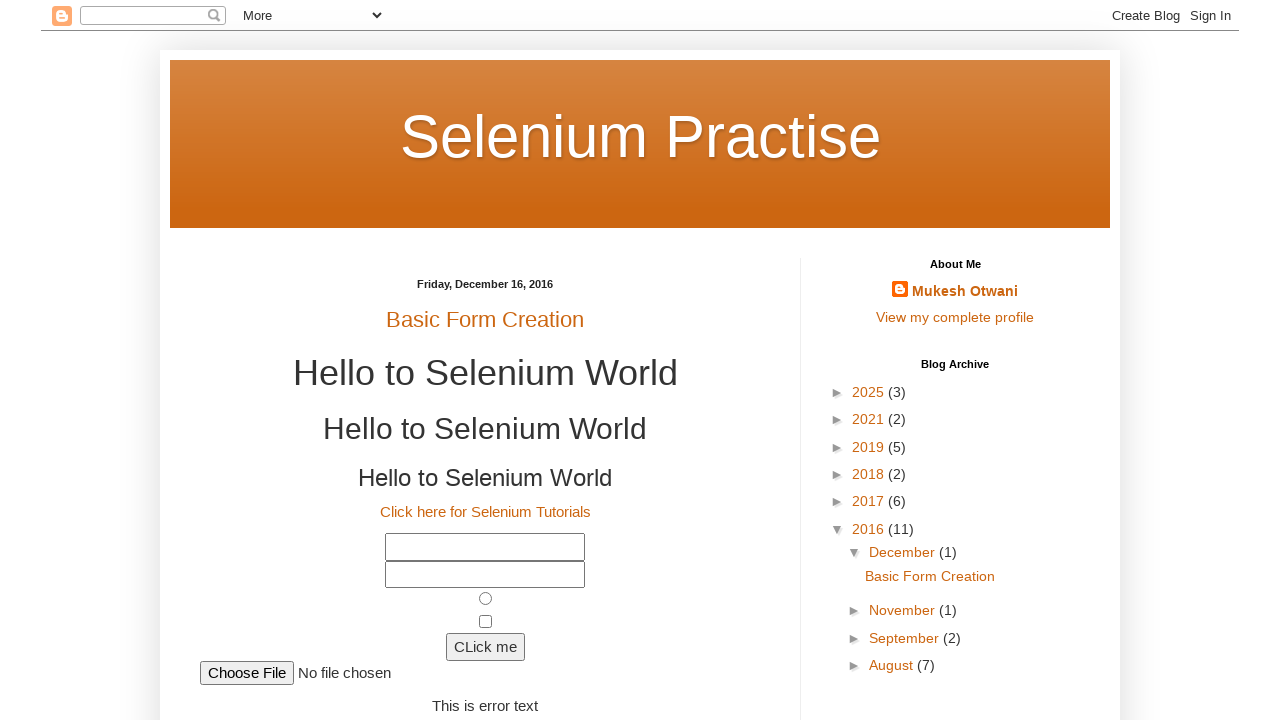

Clicked the 'Show me' button to enable input field at (239, 360) on xpath=//input[@value='Show me']
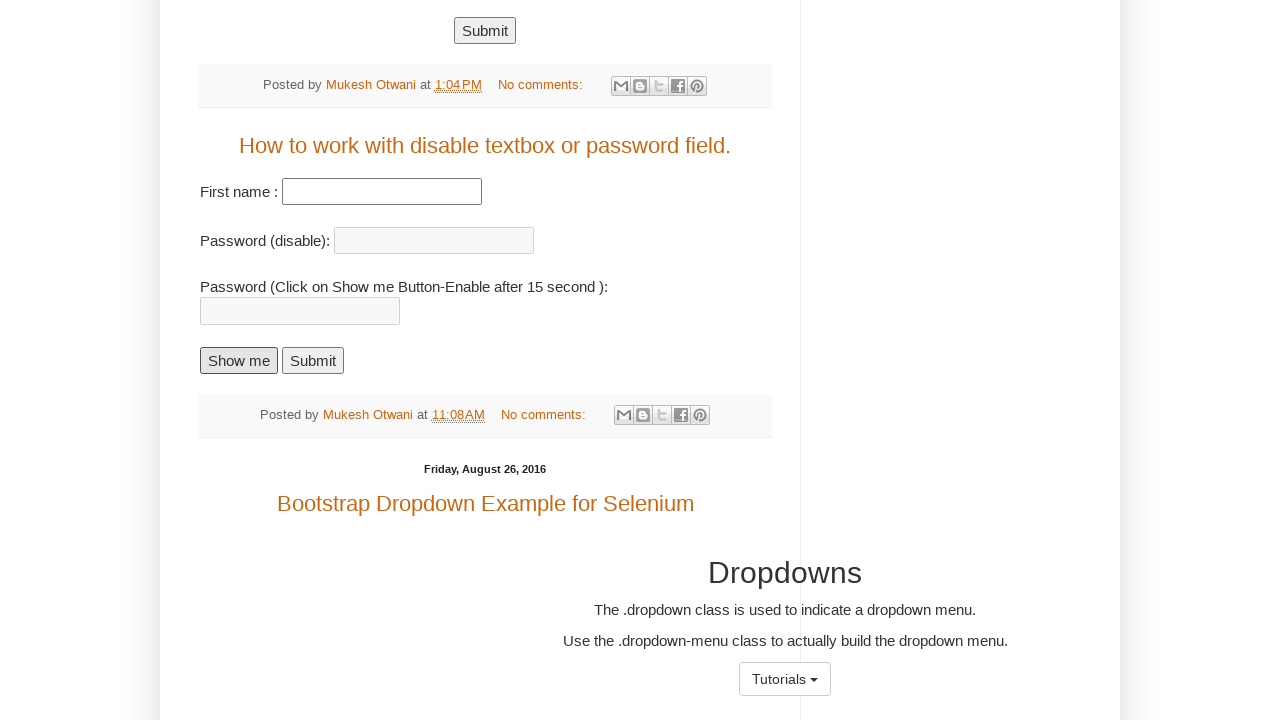

Password input field became visible and enabled
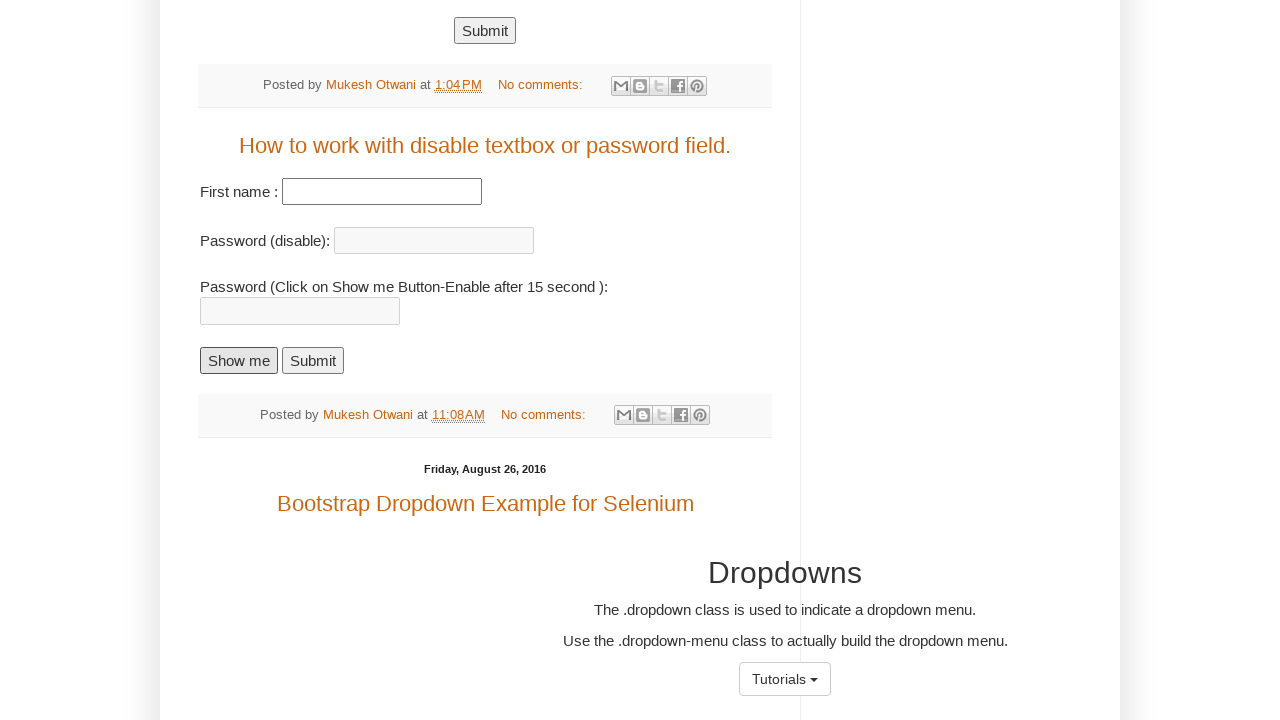

Entered text 'Hi!!!' into the password field on //input[@id='passnew']
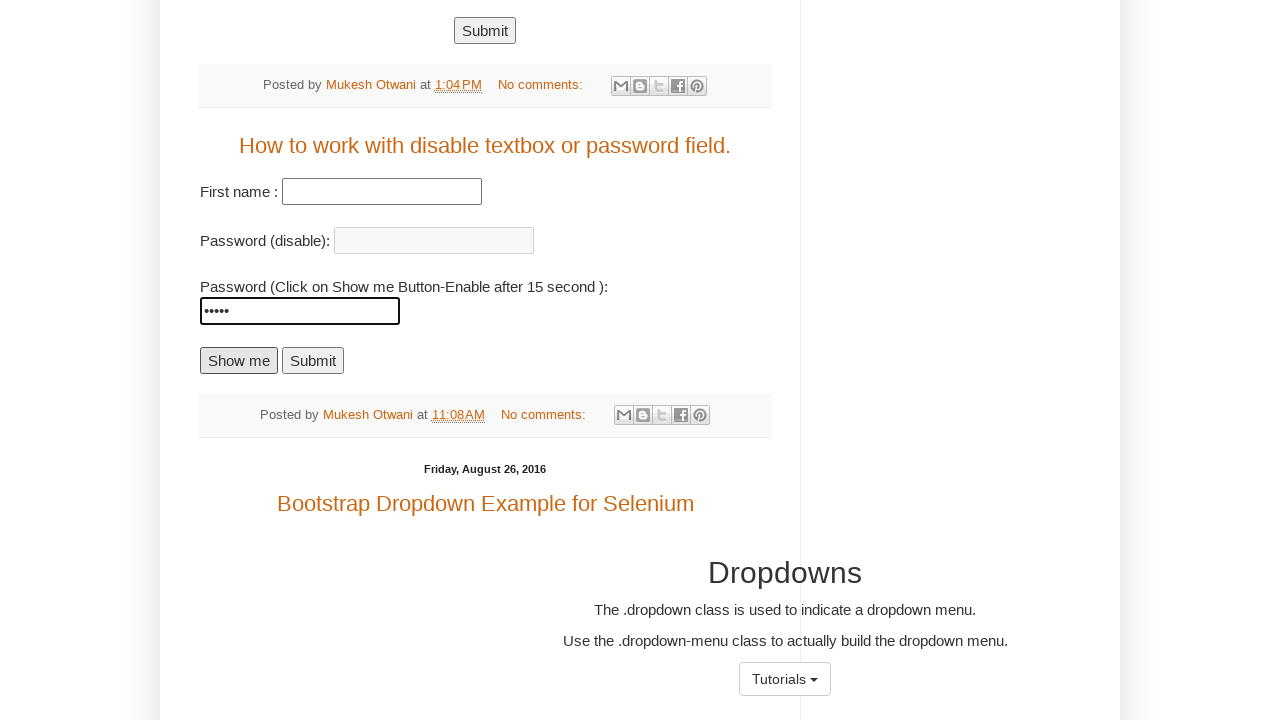

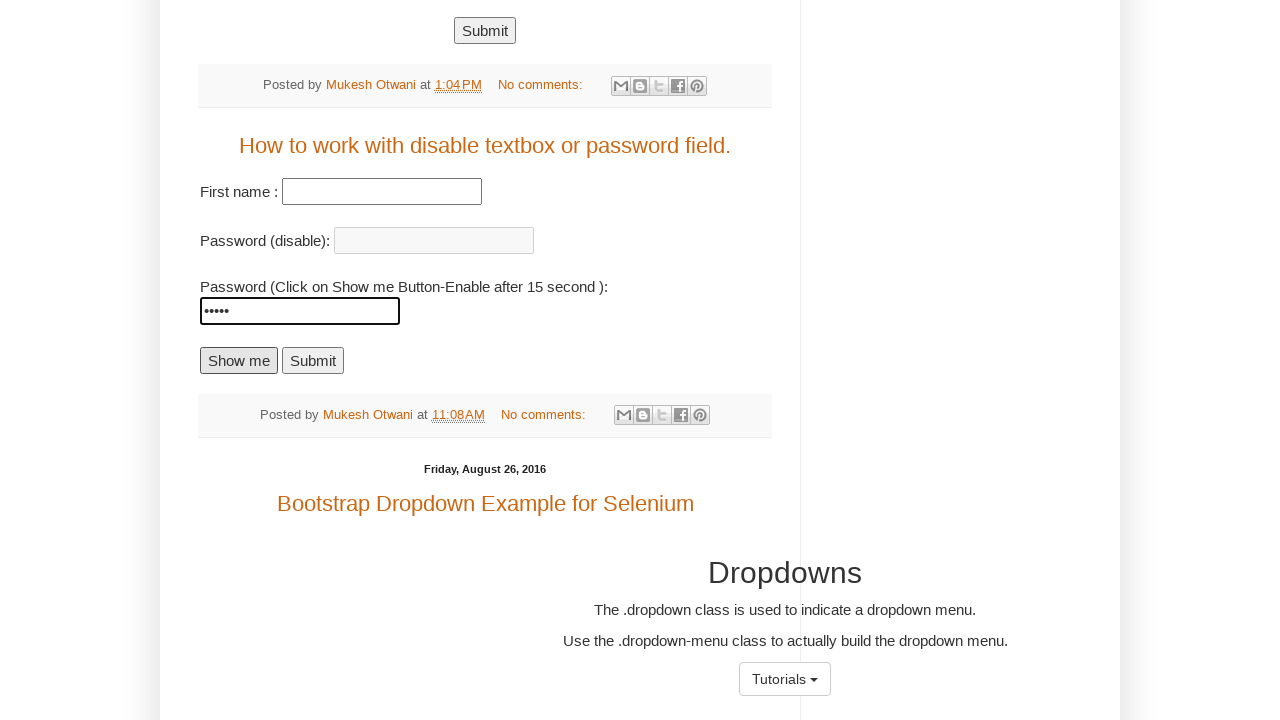